Tests the registration form on Cermati by filling in phone number, email, first name, and last name fields, then clicking the register button.

Starting URL: https://www.cermati.com/app/gabung

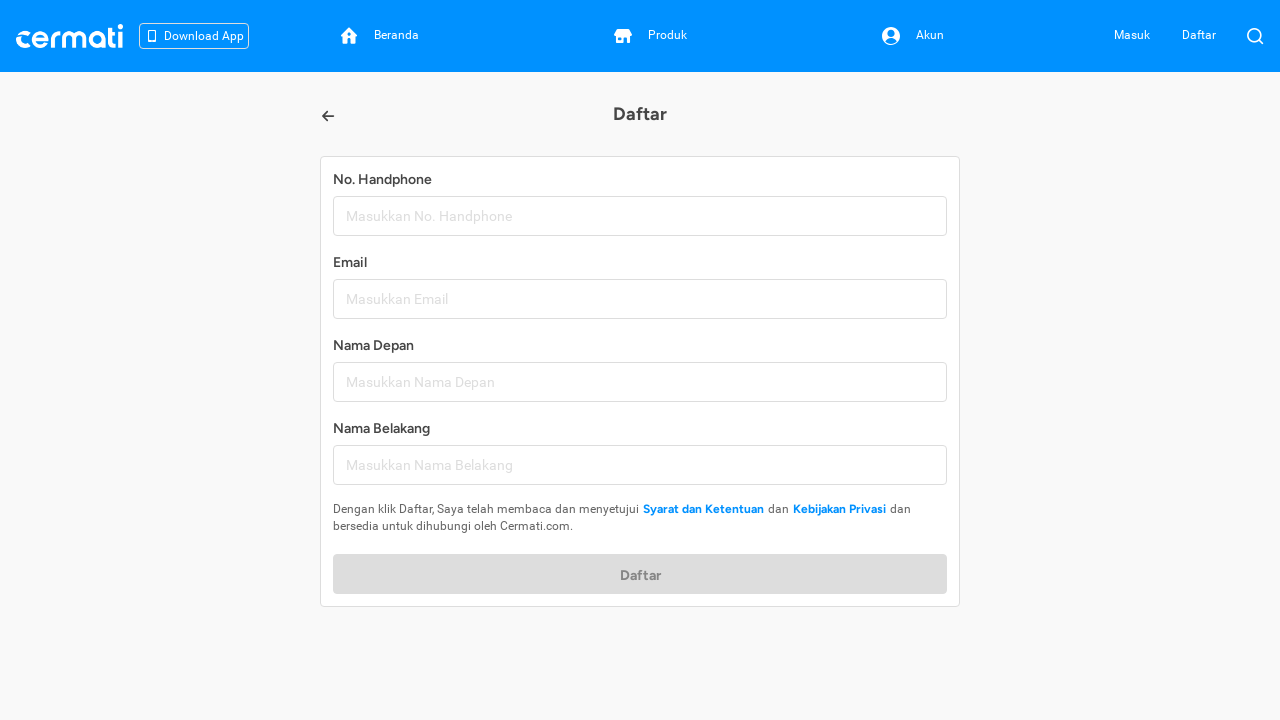

Clicked phone number input field at (640, 216) on internal:attr=[placeholder="Masukkan No. Handphone"i]
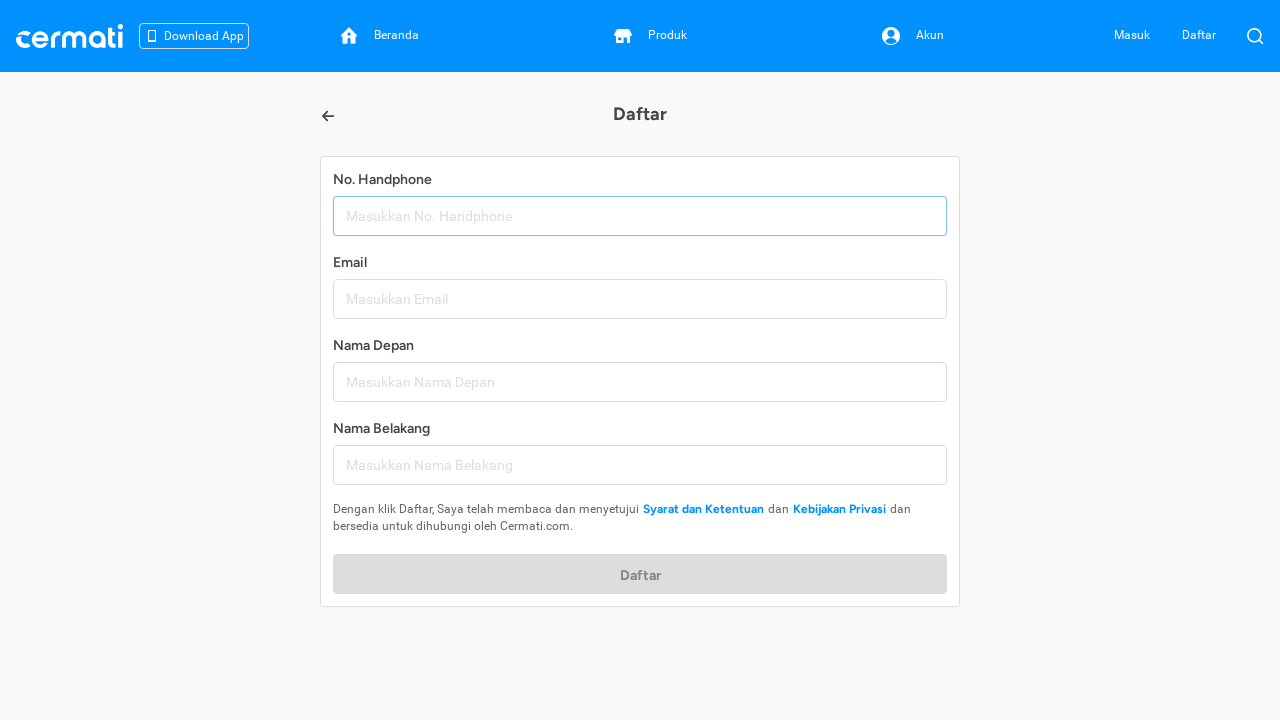

Filled phone number field with '0817892456' on internal:attr=[placeholder="Masukkan No. Handphone"i]
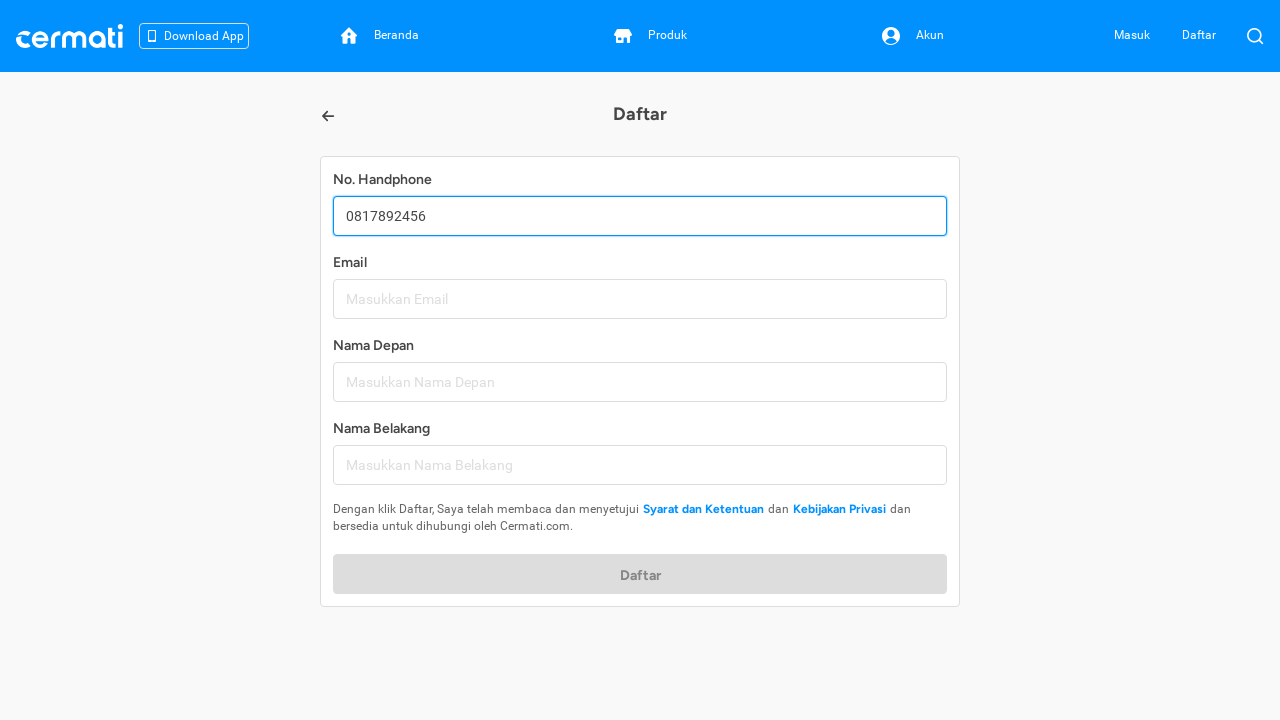

Clicked email input field at (640, 299) on internal:attr=[placeholder="Masukkan Email"i]
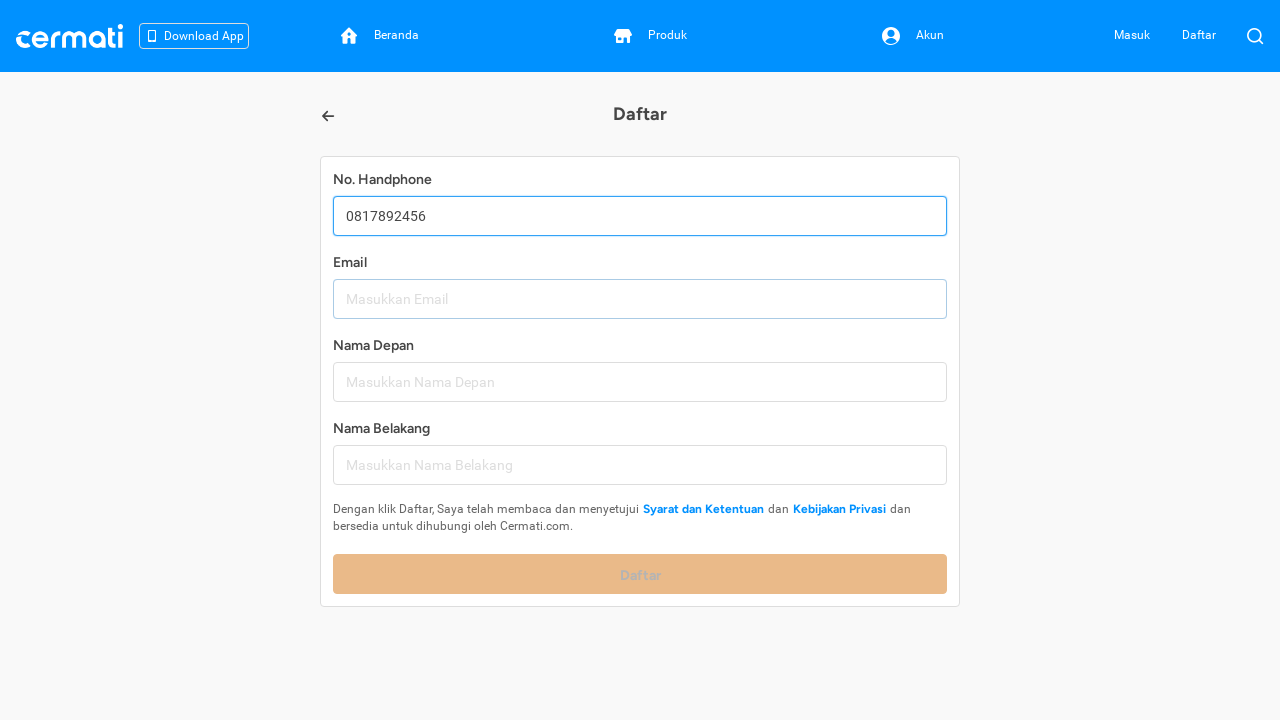

Filled email field with 'testuser2024@example.com' on internal:attr=[placeholder="Masukkan Email"i]
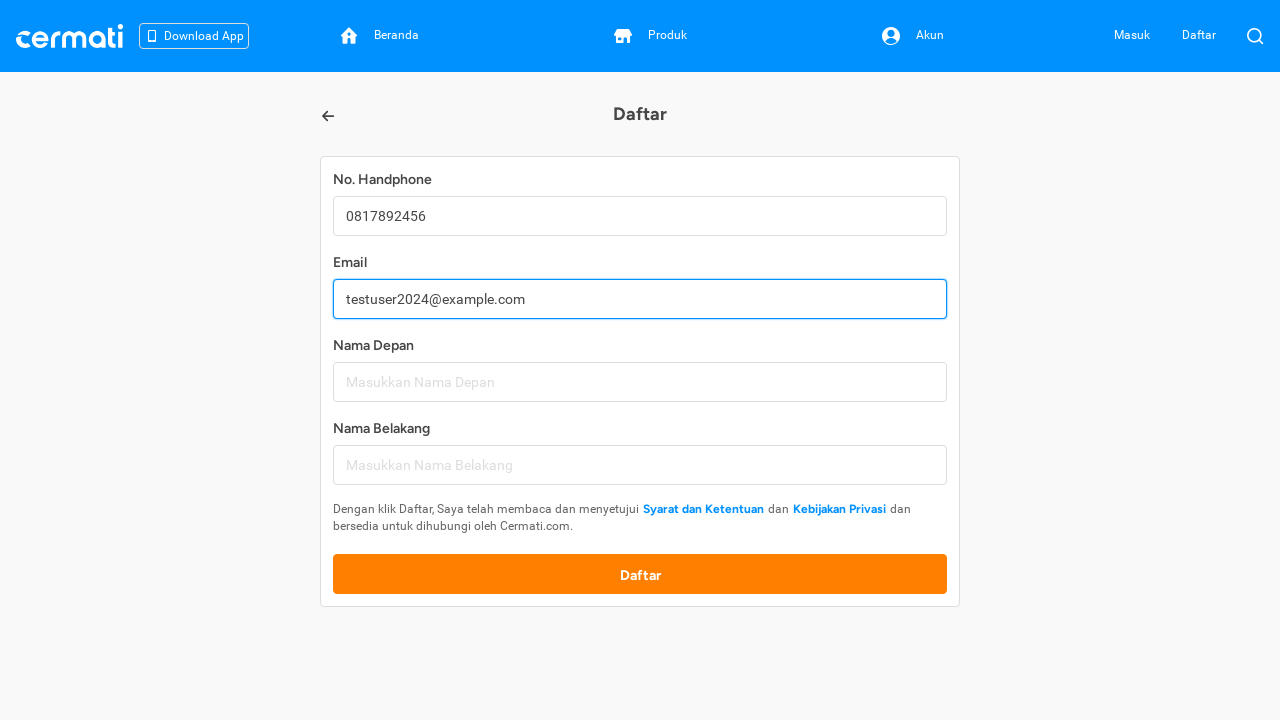

Clicked first name input field at (640, 382) on internal:attr=[placeholder="Masukkan Nama Depan"i]
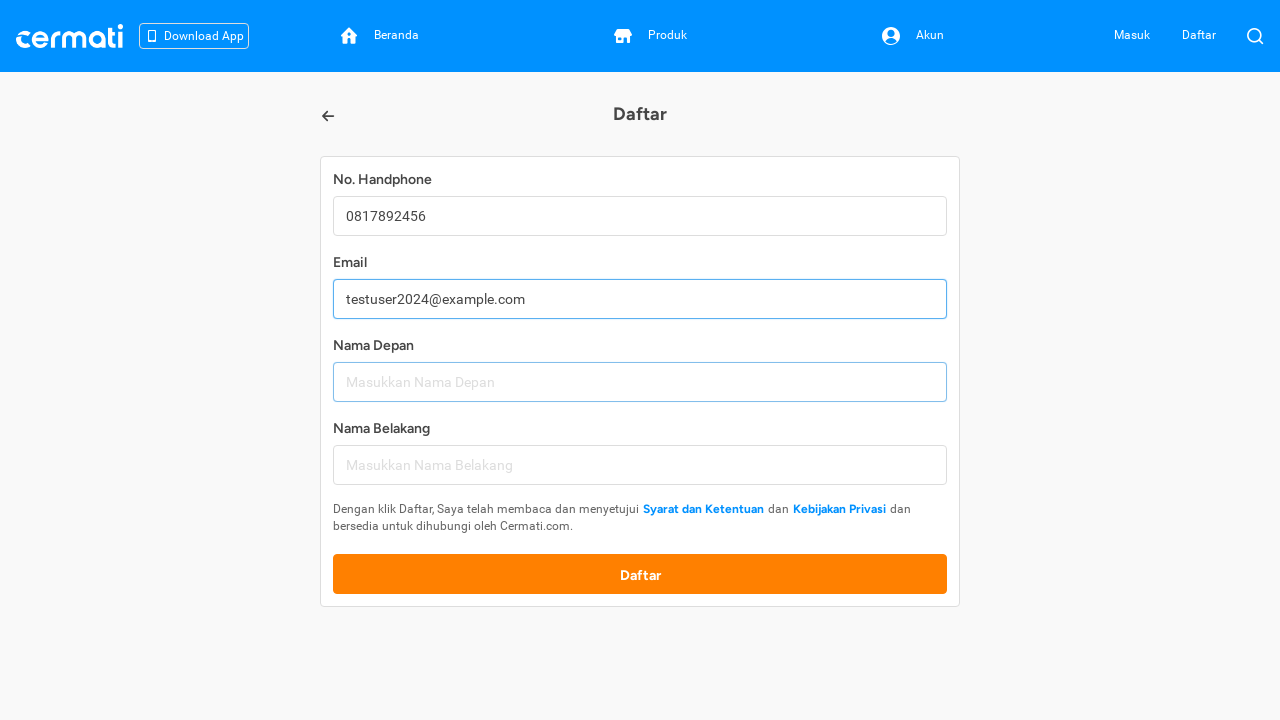

Filled first name field with 'Andika' on internal:attr=[placeholder="Masukkan Nama Depan"i]
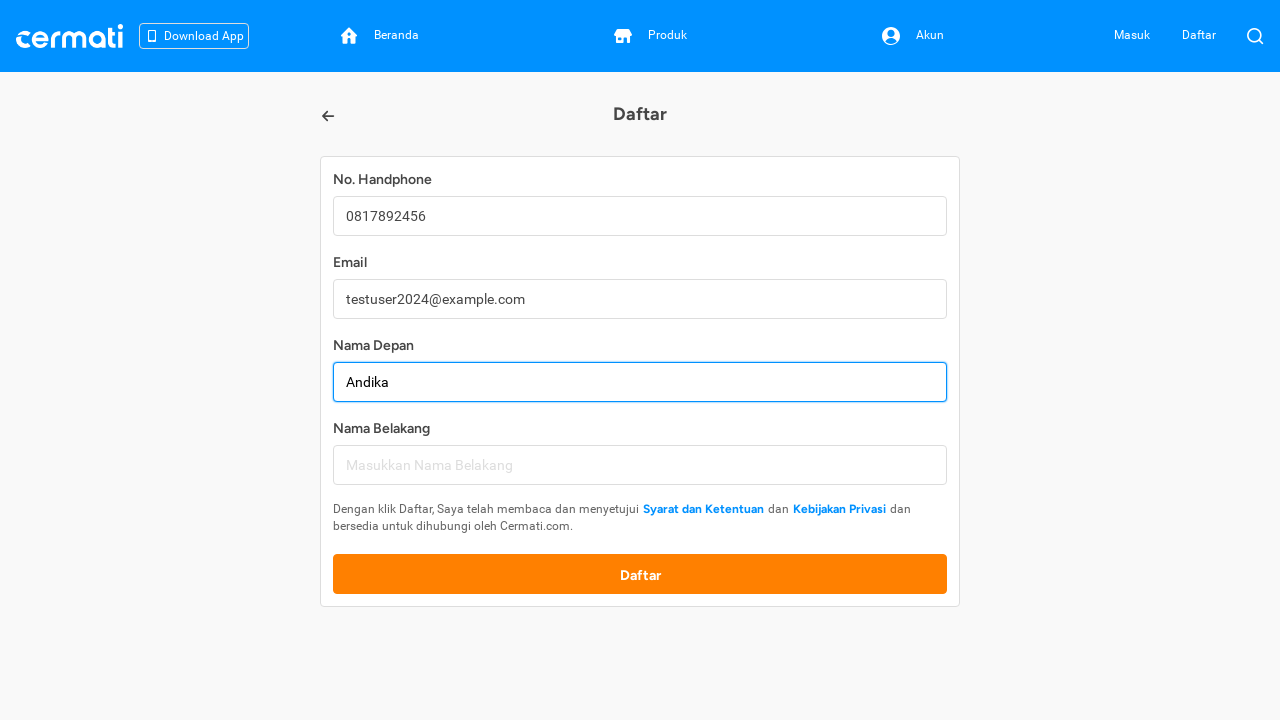

Clicked last name input field at (640, 465) on internal:attr=[placeholder="Masukkan Nama Belakang"i]
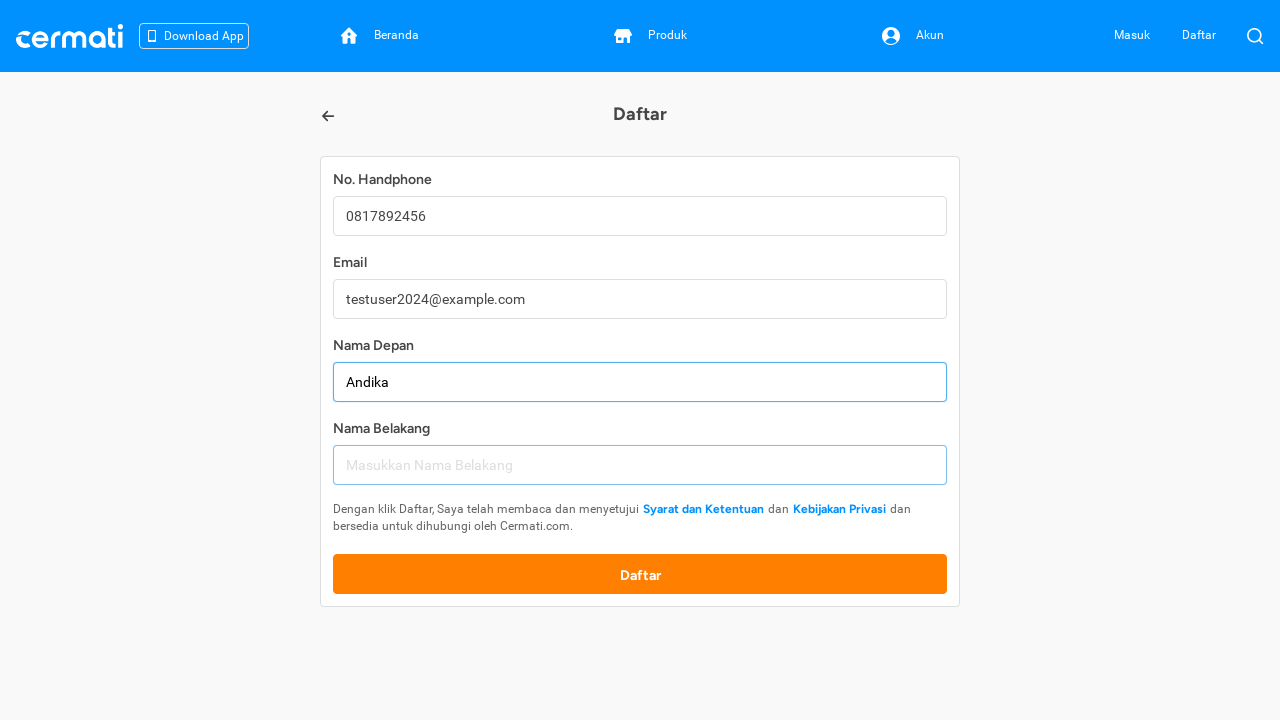

Filled last name field with 'Pratama' on internal:attr=[placeholder="Masukkan Nama Belakang"i]
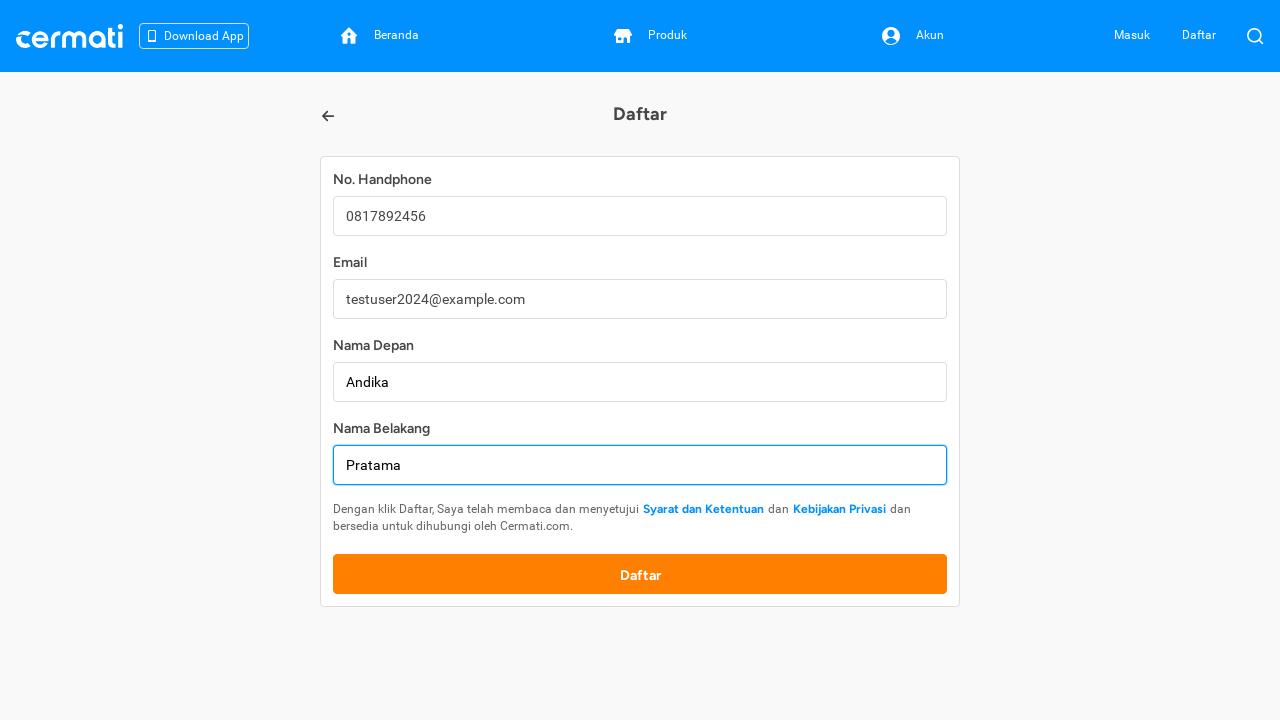

Clicked on form area at (640, 312) on internal:text="DaftarNo. HandphoneEmailNama"i
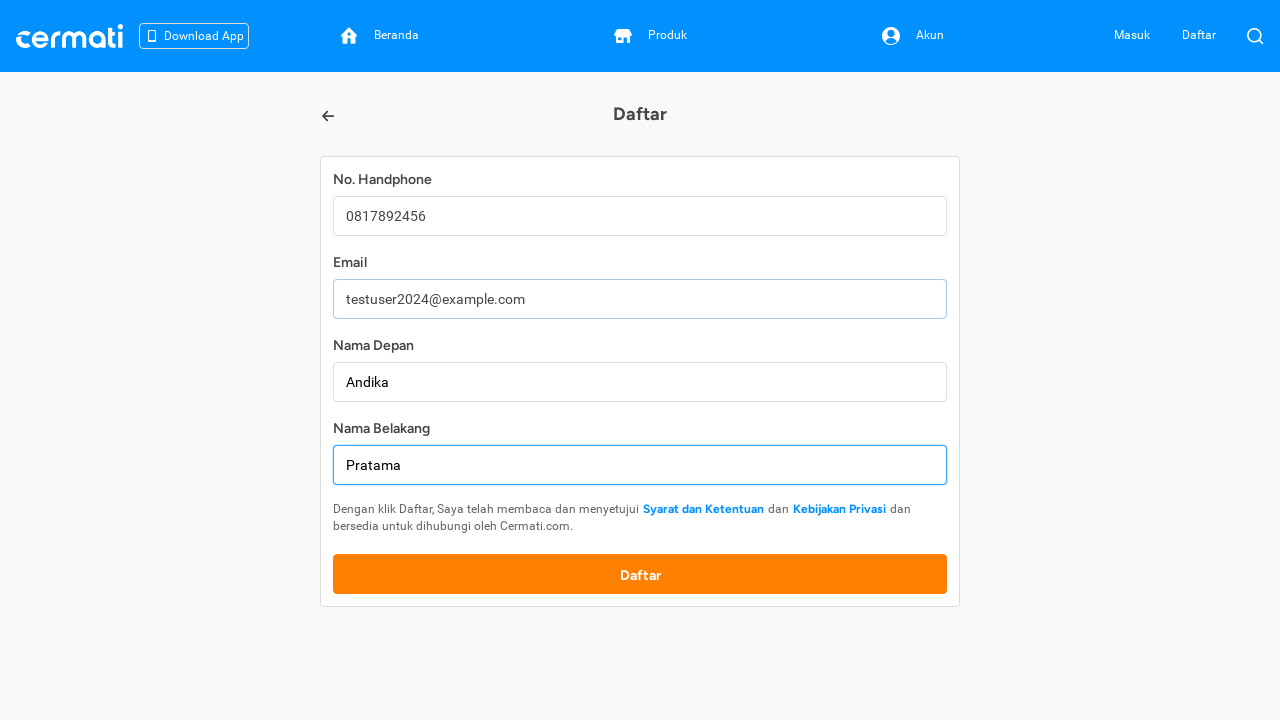

Clicked register button to submit form at (640, 574) on internal:role=button[name="Daftar"i]
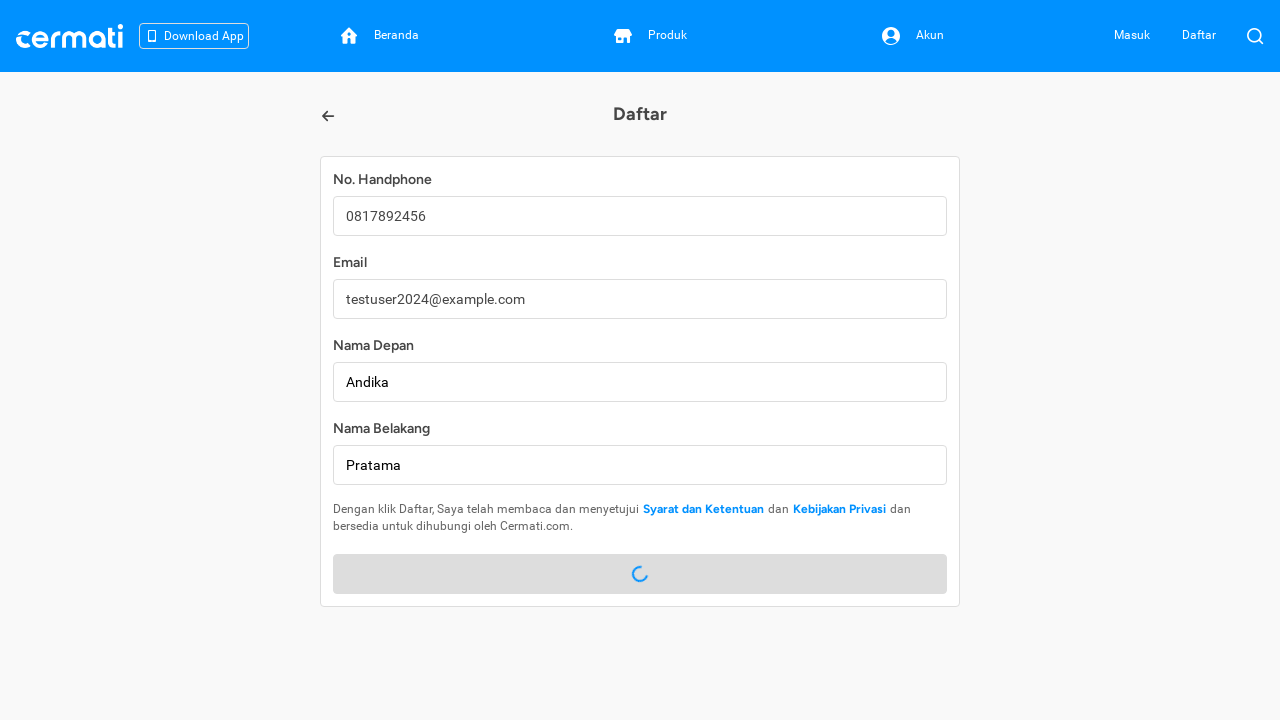

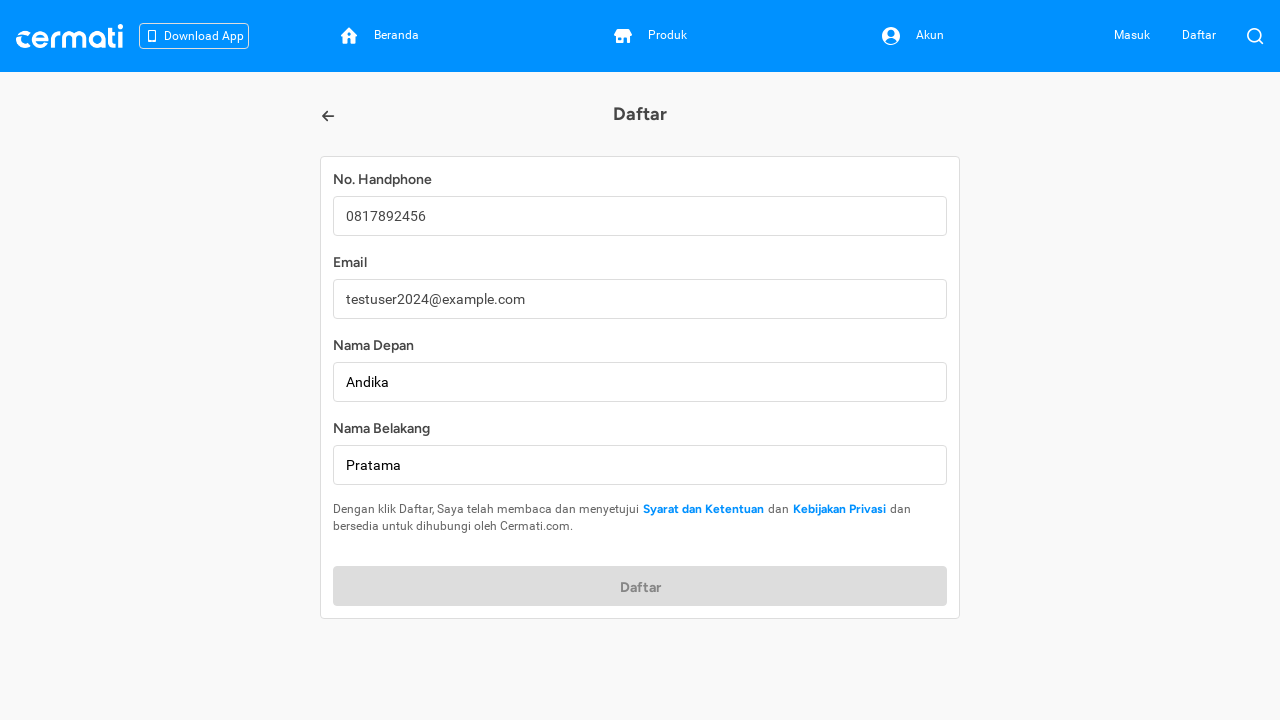